Navigates to Docuport beta application and verifies that the page title contains "Docuport"

Starting URL: https://beta.docuport.app/

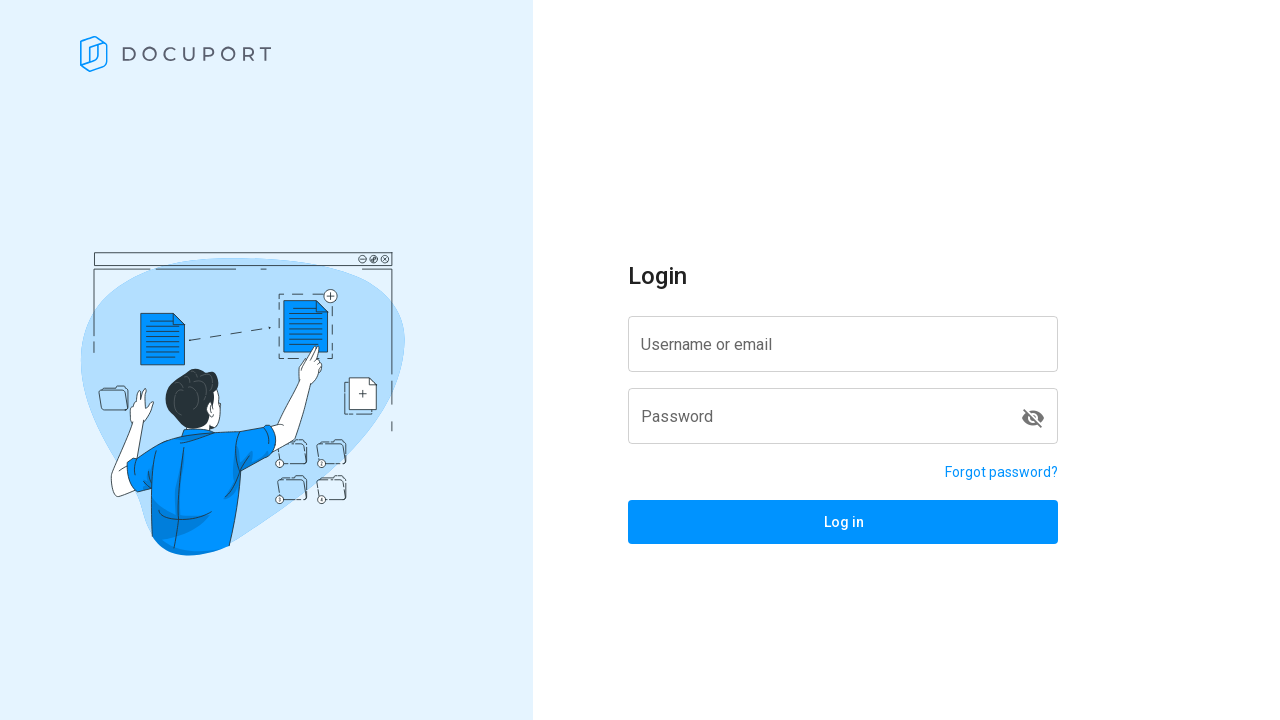

Navigated to Docuport beta application at https://beta.docuport.app/
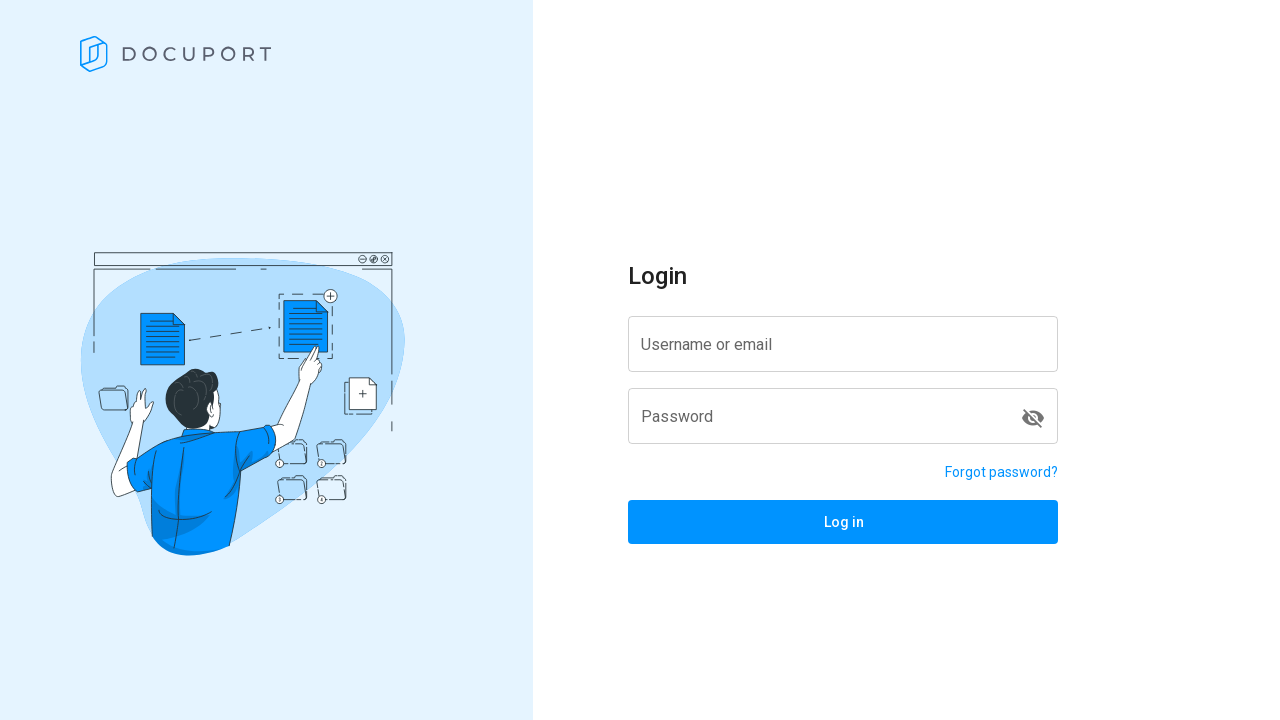

Verified that the page title contains 'Docuport'
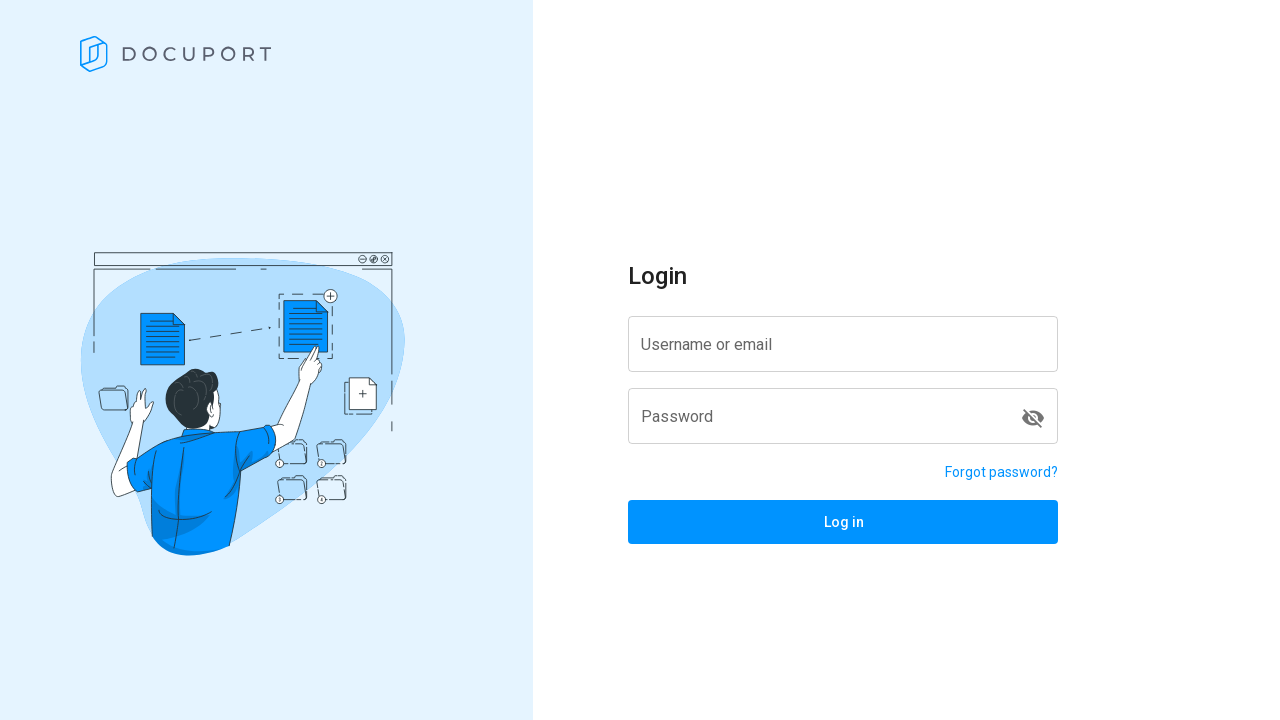

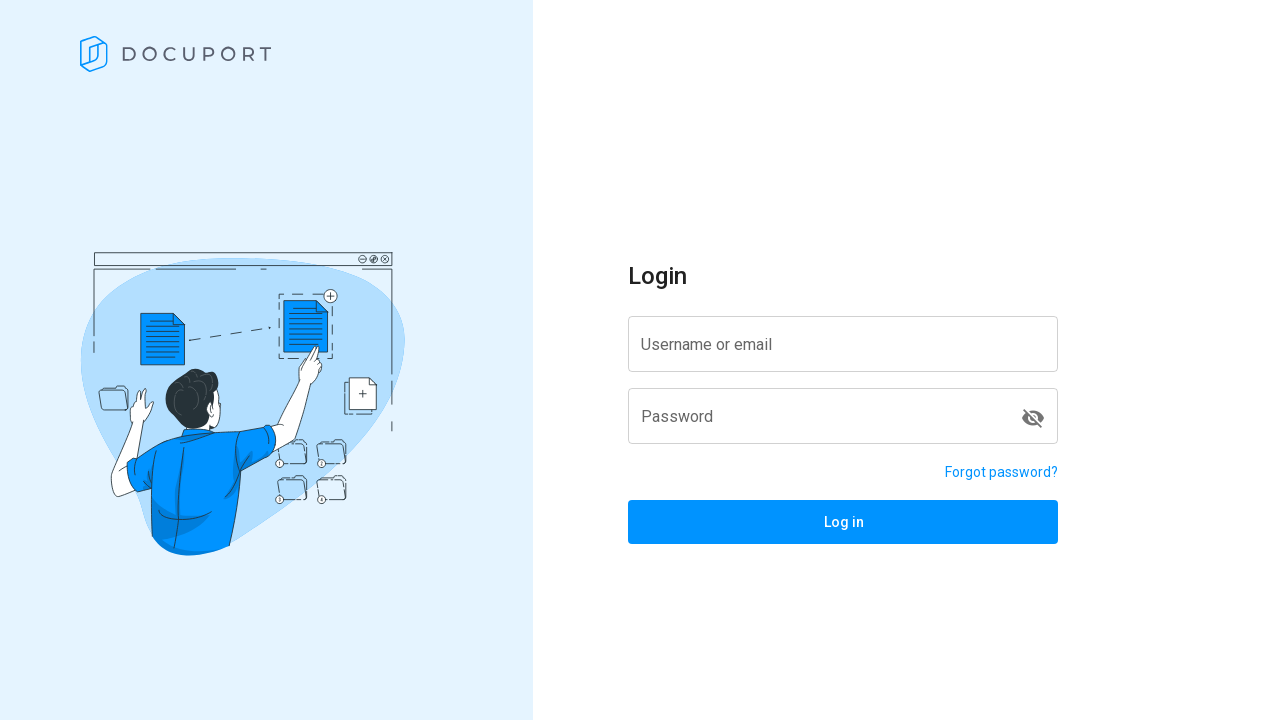